Tests checkbox and radio button functionality on jQuery UI demo page by switching to an iframe, selecting specific radio buttons and checkboxes for location, hotel rating, and bed type options, then clicking a navigation link.

Starting URL: https://jqueryui.com/checkboxradio/

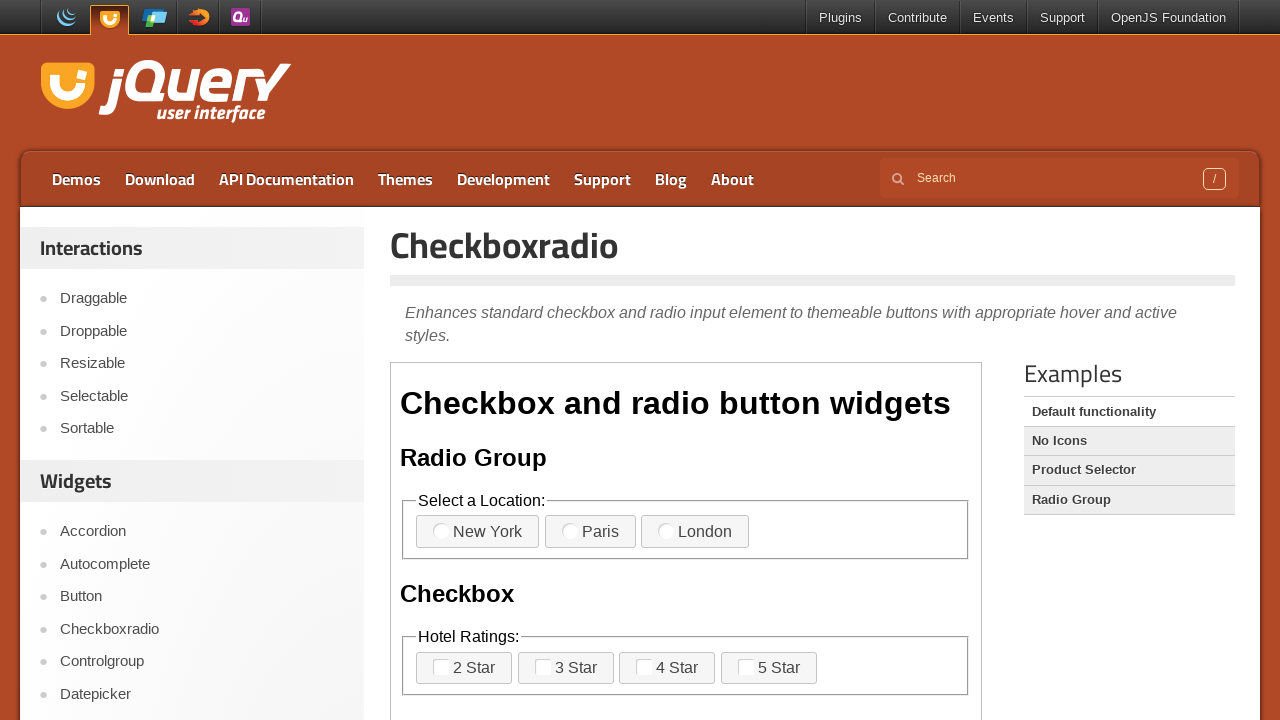

Switched to demo iframe
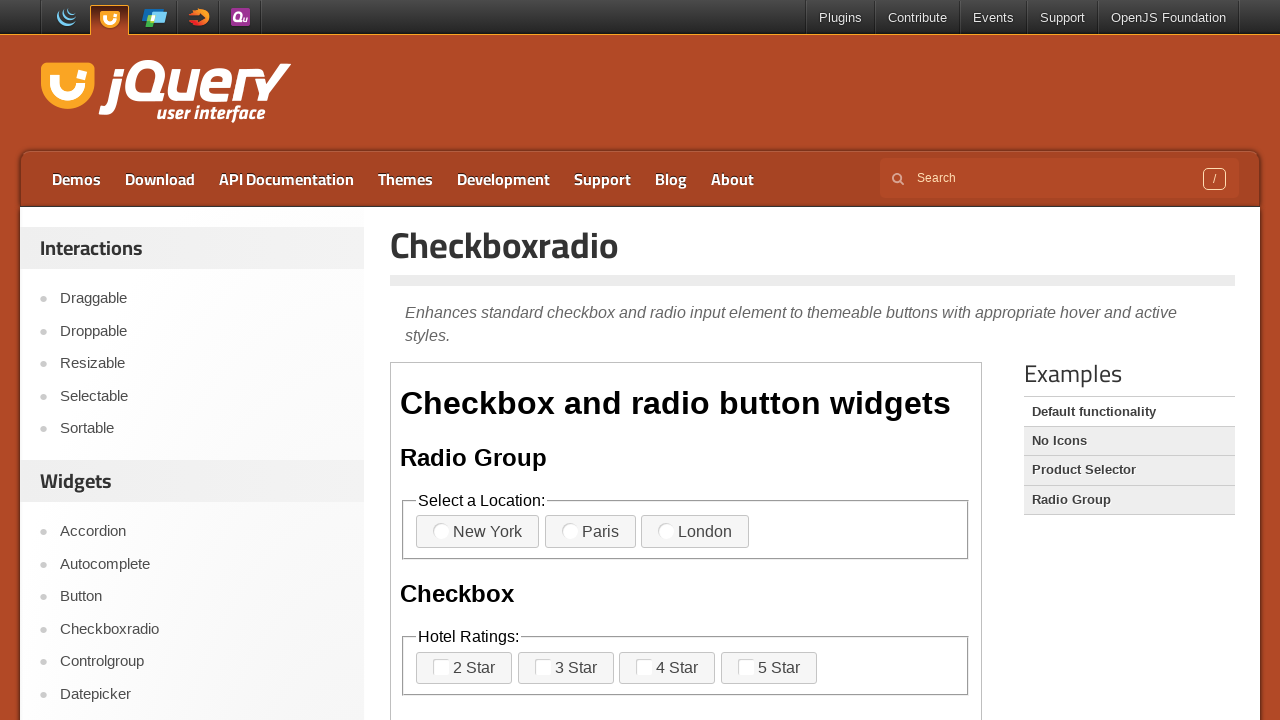

Clicked 'Paris' radio button in Location section at (590, 532) on iframe >> nth=0 >> internal:control=enter-frame >> xpath=/html/body/div/fieldset
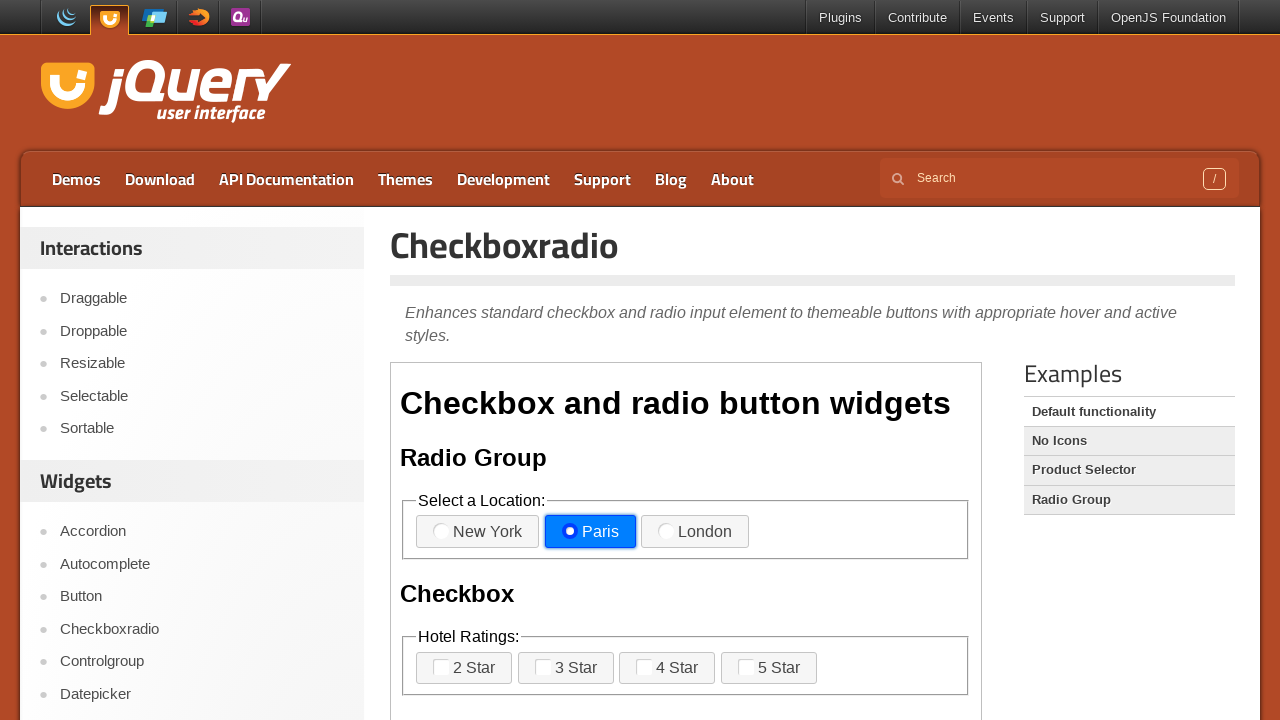

Clicked '2 Star' checkbox in Hotel section at (464, 668) on iframe >> nth=0 >> internal:control=enter-frame >> xpath=/html/body/div/fieldset
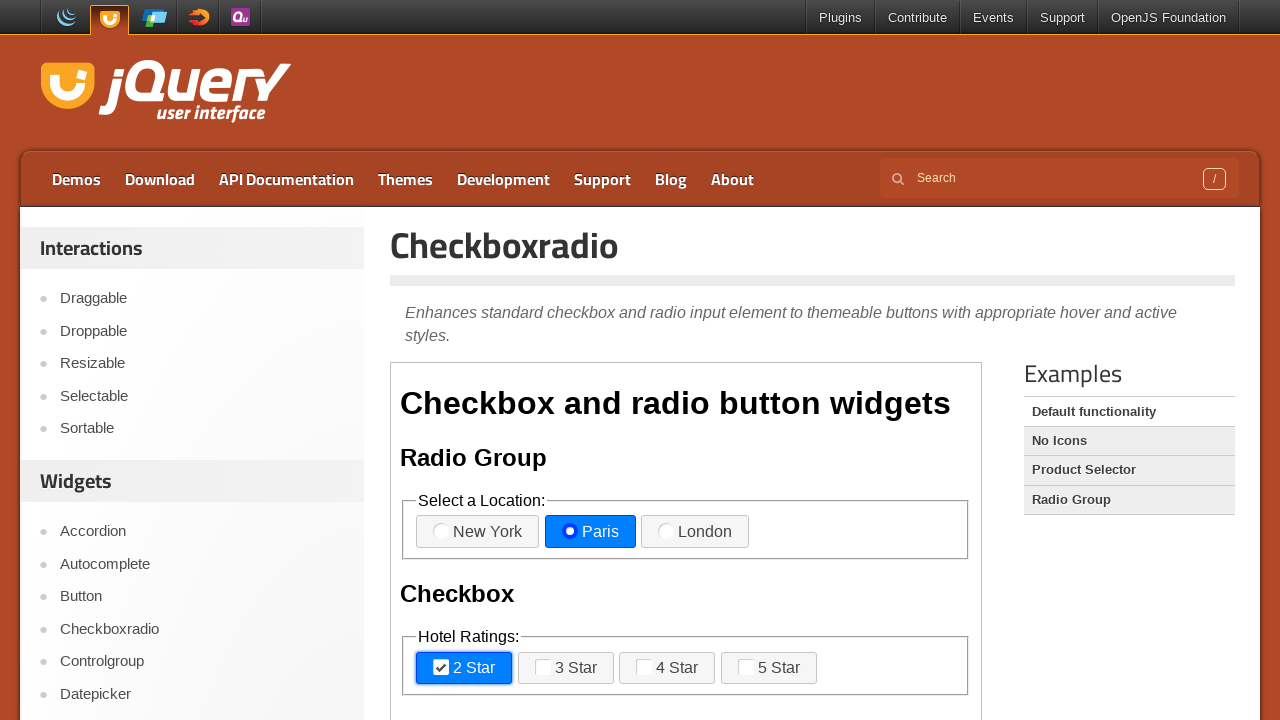

Clicked '3 Star' checkbox in Hotel section at (566, 668) on iframe >> nth=0 >> internal:control=enter-frame >> xpath=/html/body/div/fieldset
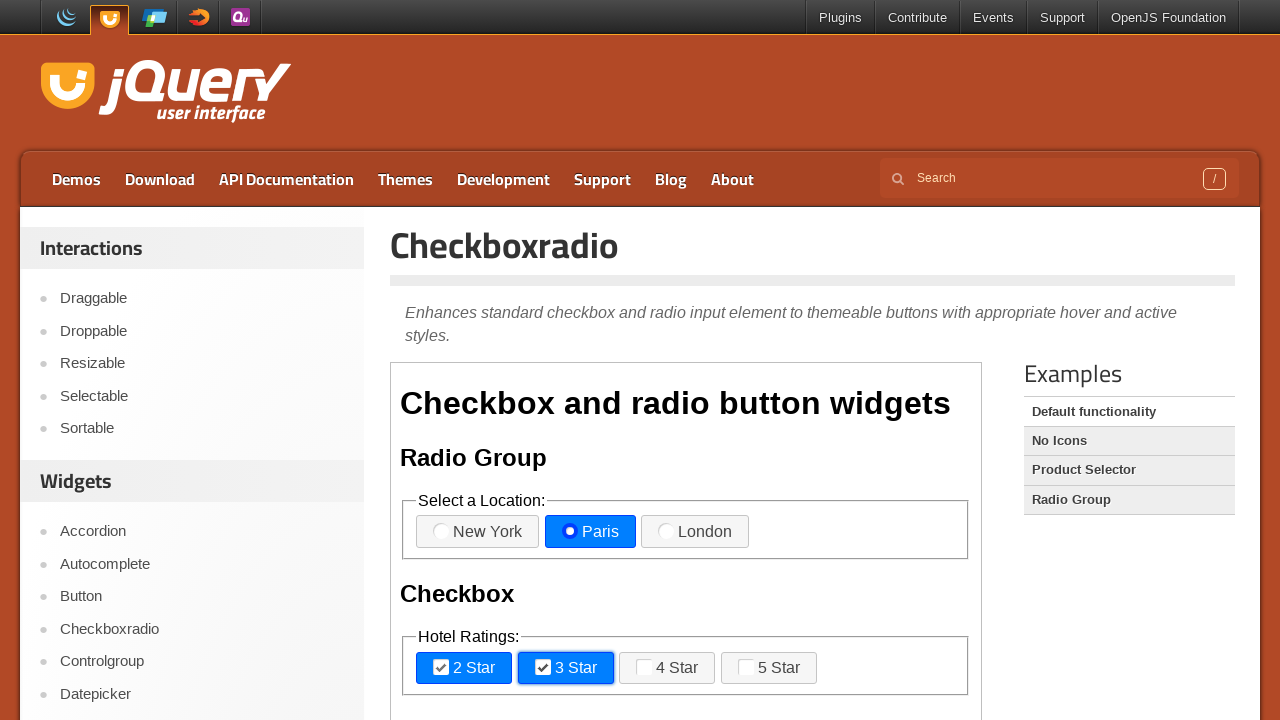

Clicked '2 Double' checkbox in Bed type section at (476, 361) on iframe >> nth=0 >> internal:control=enter-frame >> xpath=/html/body/div/fieldset
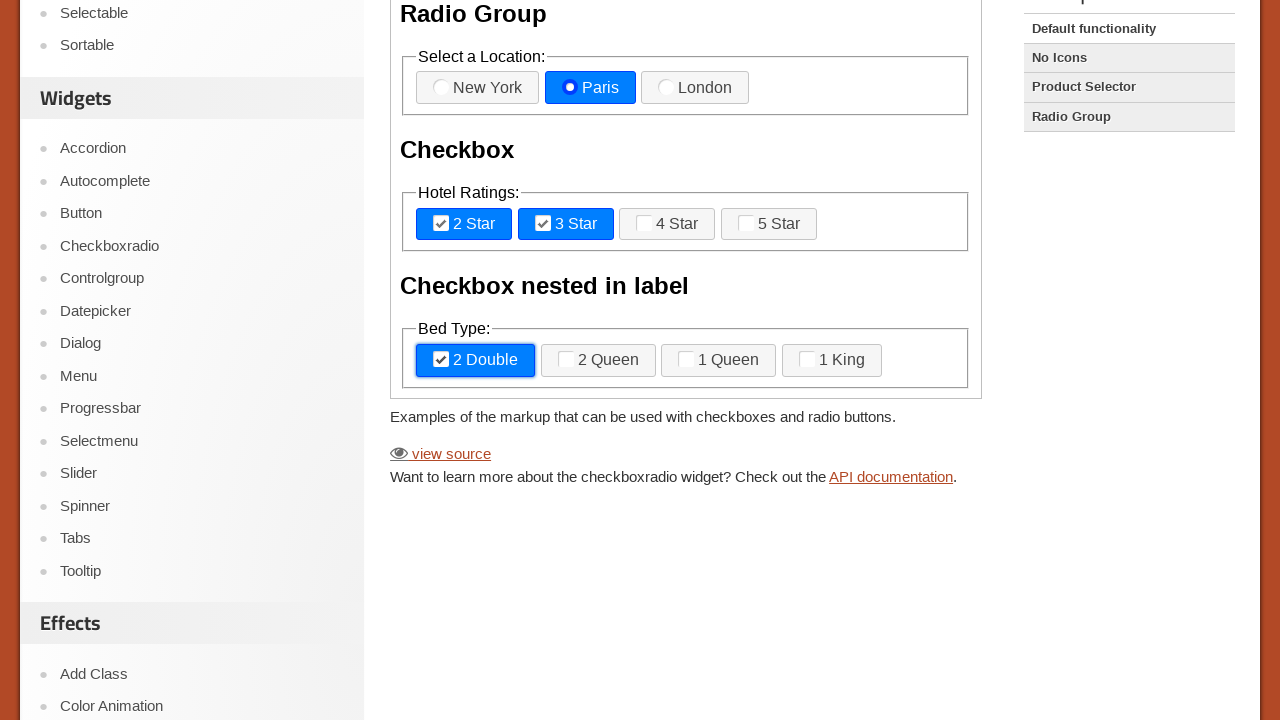

Clicked '1 Queen' checkbox in Bed type section at (719, 361) on iframe >> nth=0 >> internal:control=enter-frame >> xpath=/html/body/div/fieldset
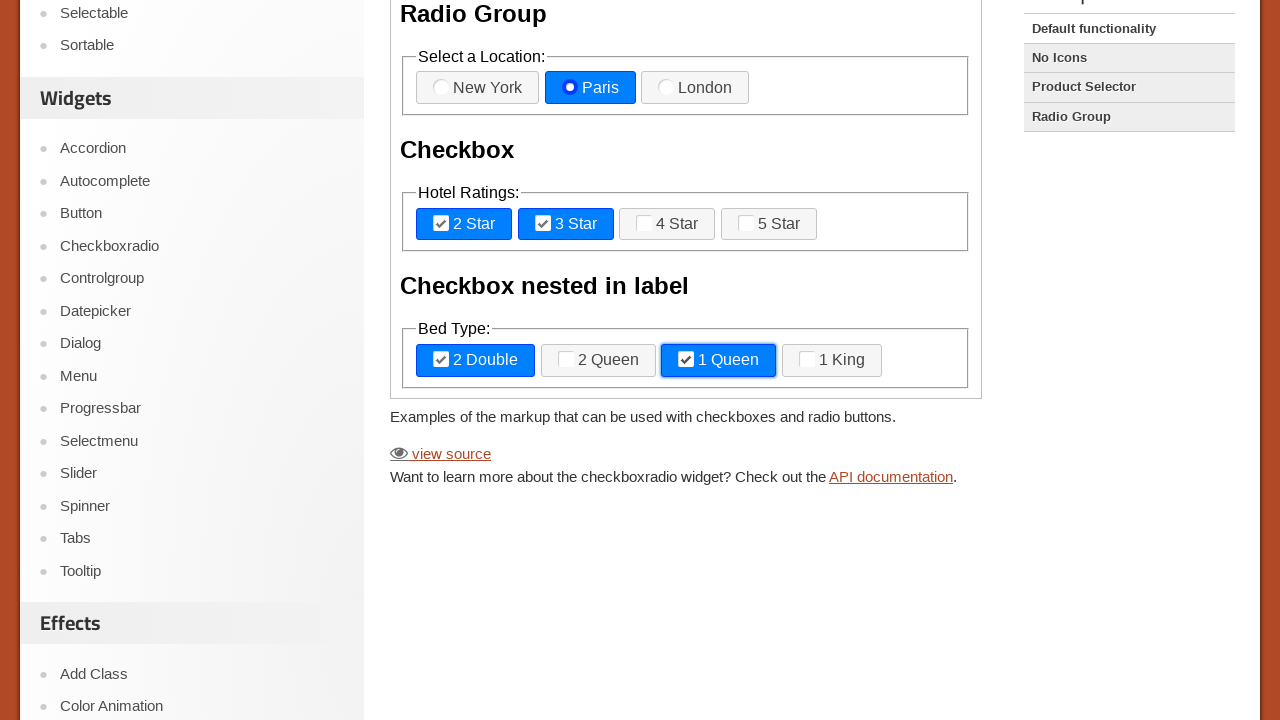

Clicked '1 King' checkbox in Bed type section at (832, 361) on iframe >> nth=0 >> internal:control=enter-frame >> xpath=/html/body/div/fieldset
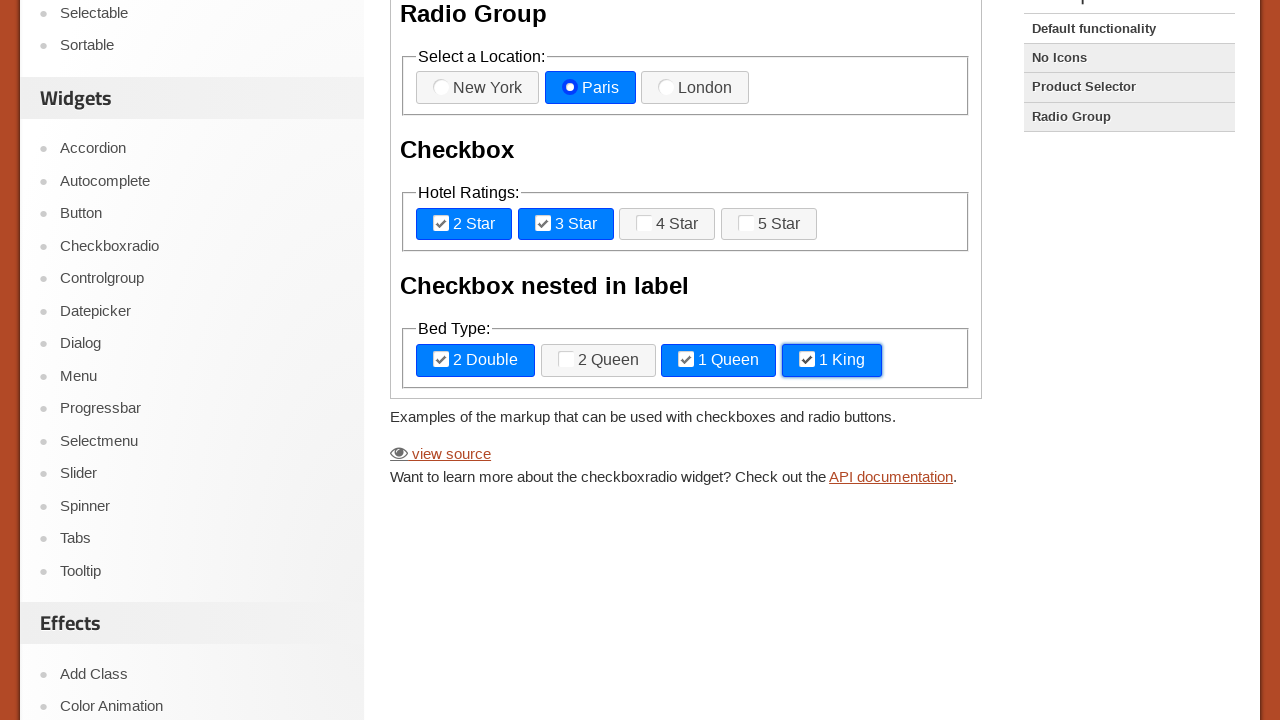

Clicked navigation link in main page at (76, 179) on xpath=//*[@id='menu-top']/li[1]/a
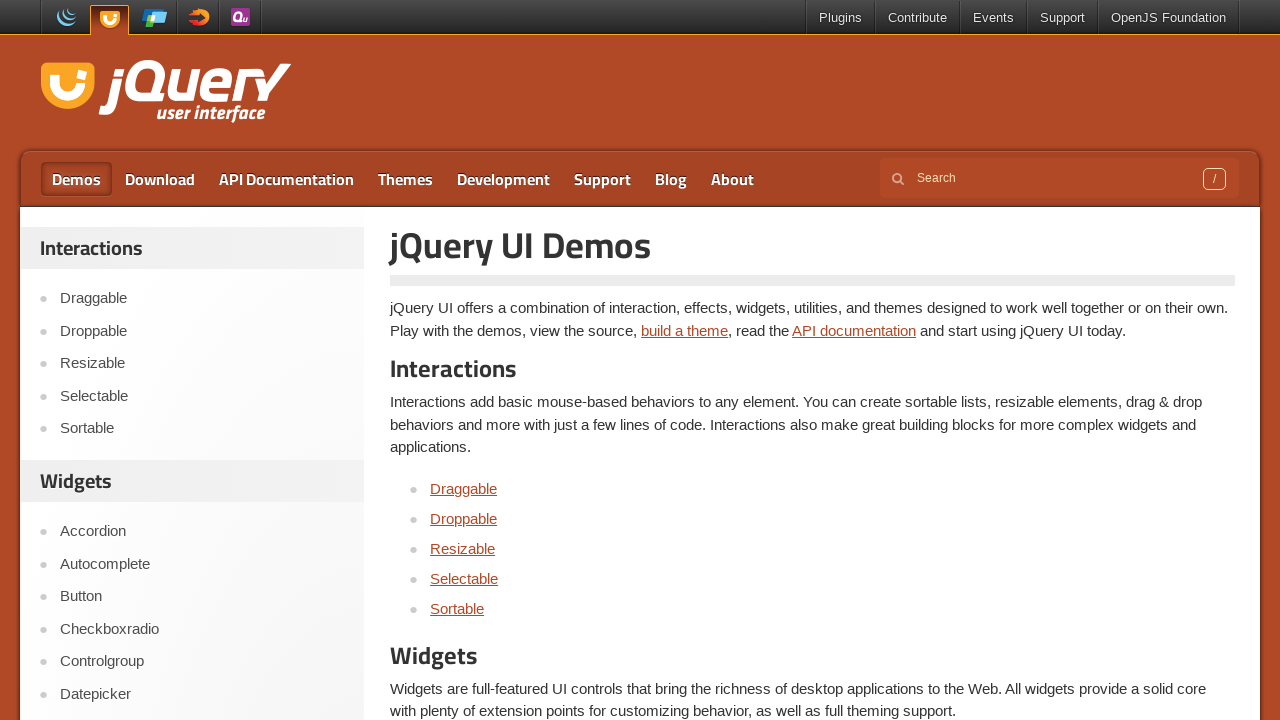

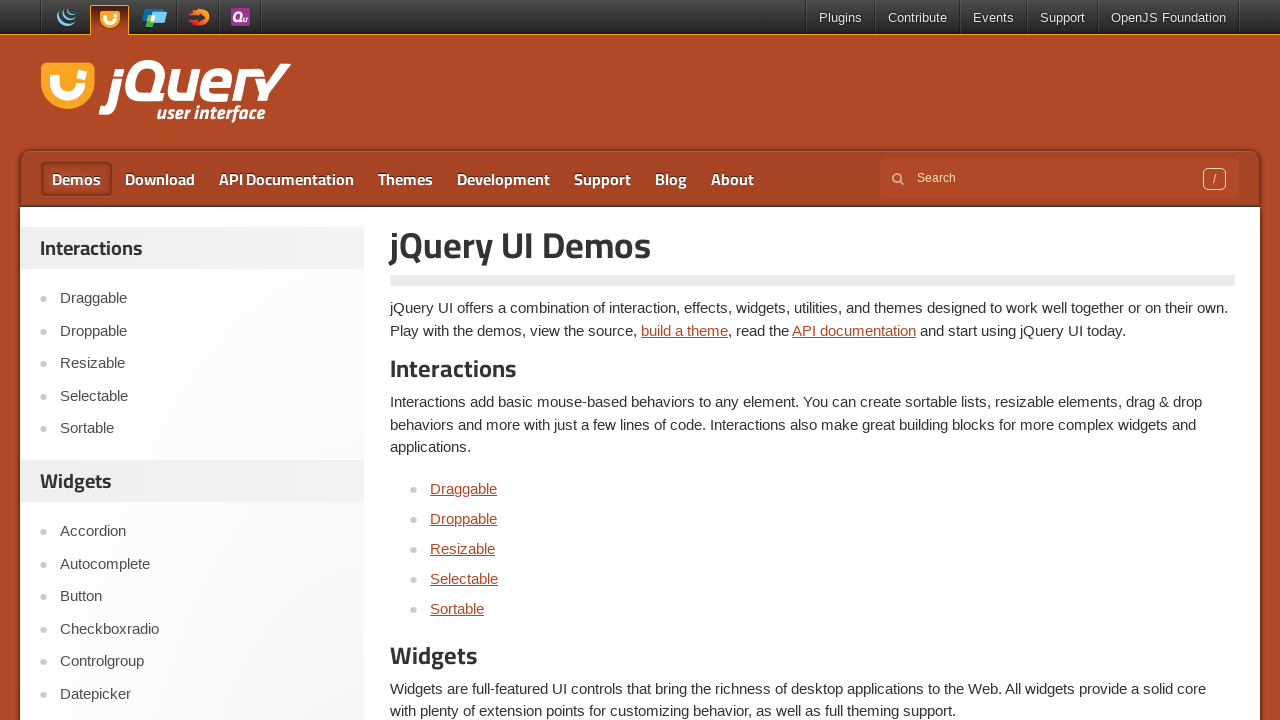